Tests drag and drop functionality on jQuery UI demo page by dragging a draggable element and dropping it onto a droppable target area

Starting URL: https://jqueryui.com/droppable/

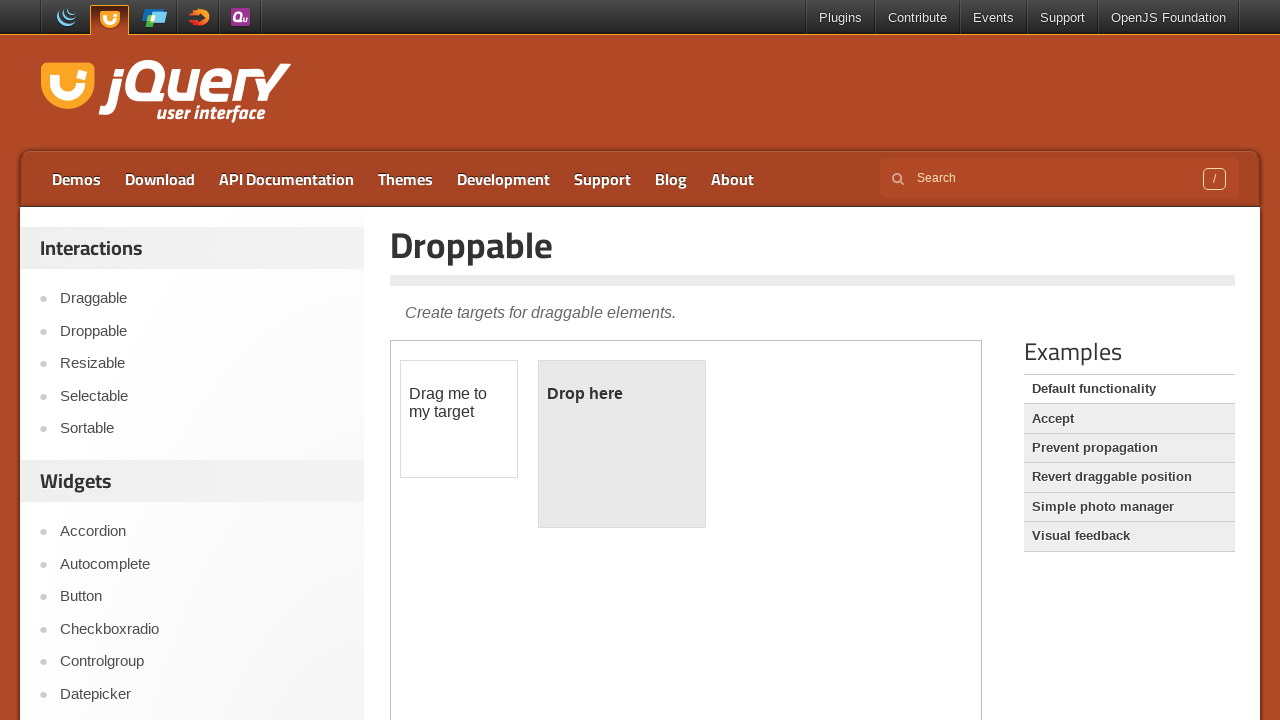

Navigated to jQuery UI droppable demo page
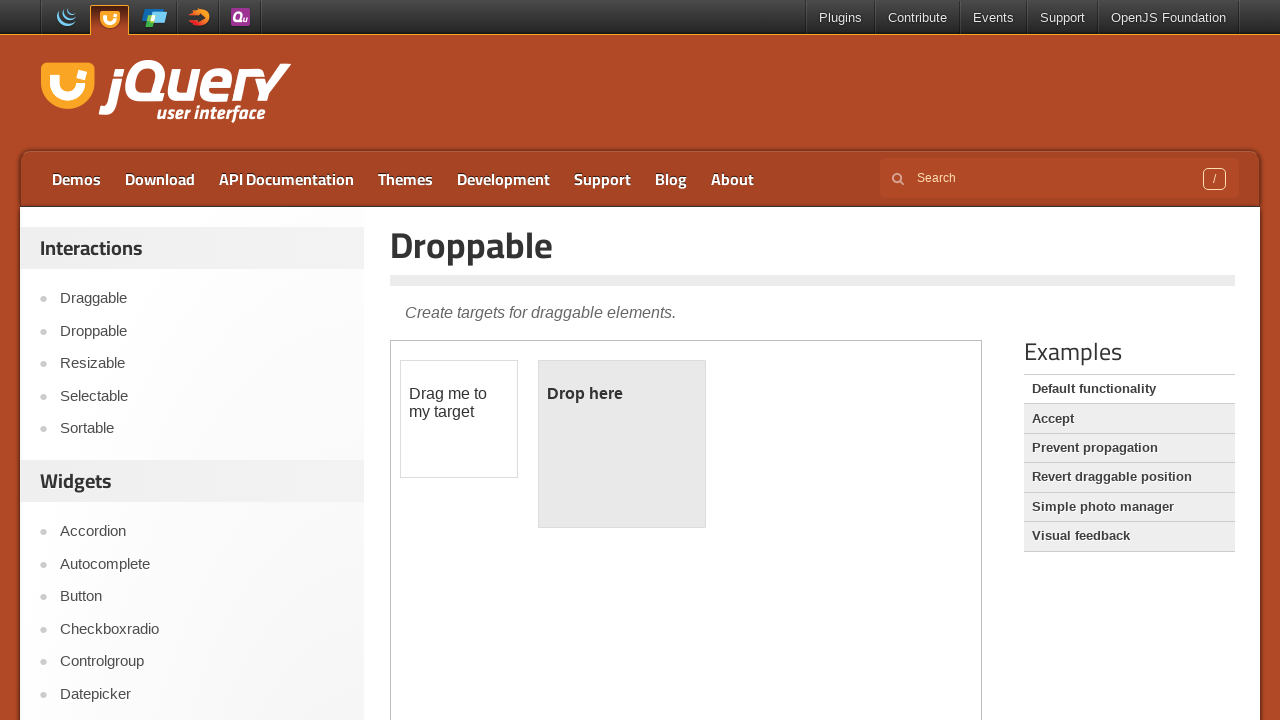

Located iframe containing drag and drop demo
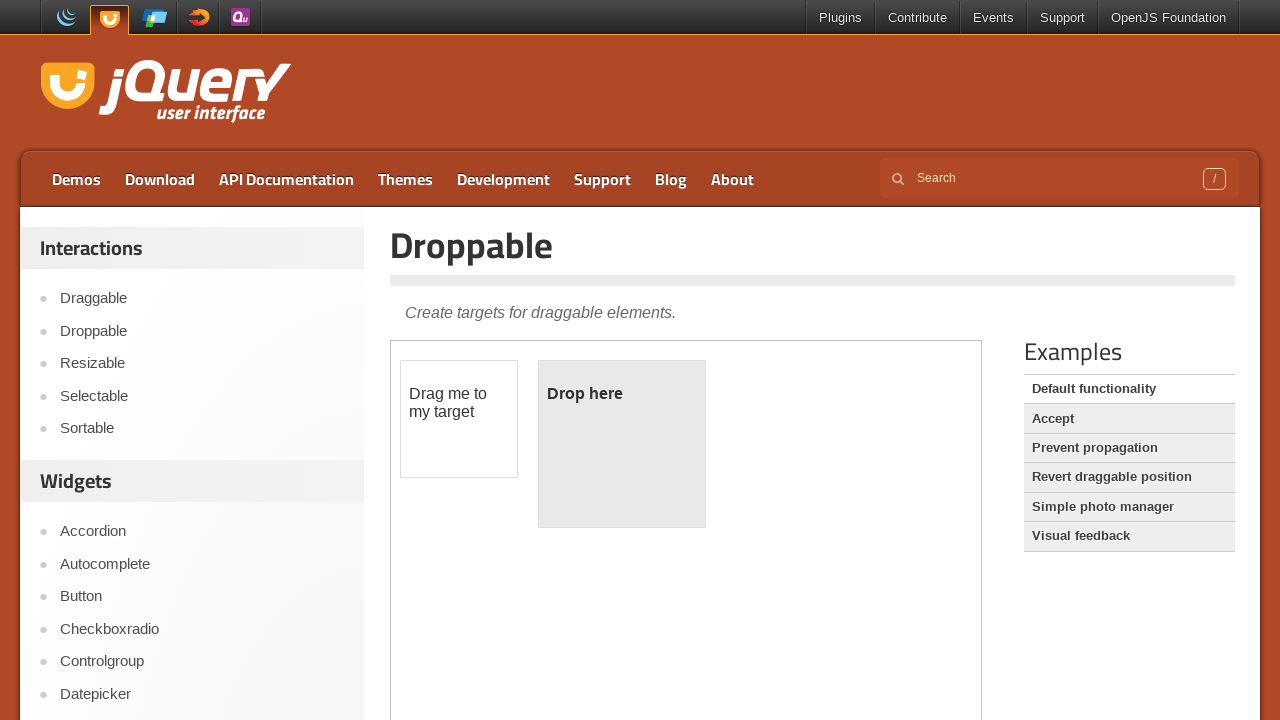

Located draggable element with id 'draggable'
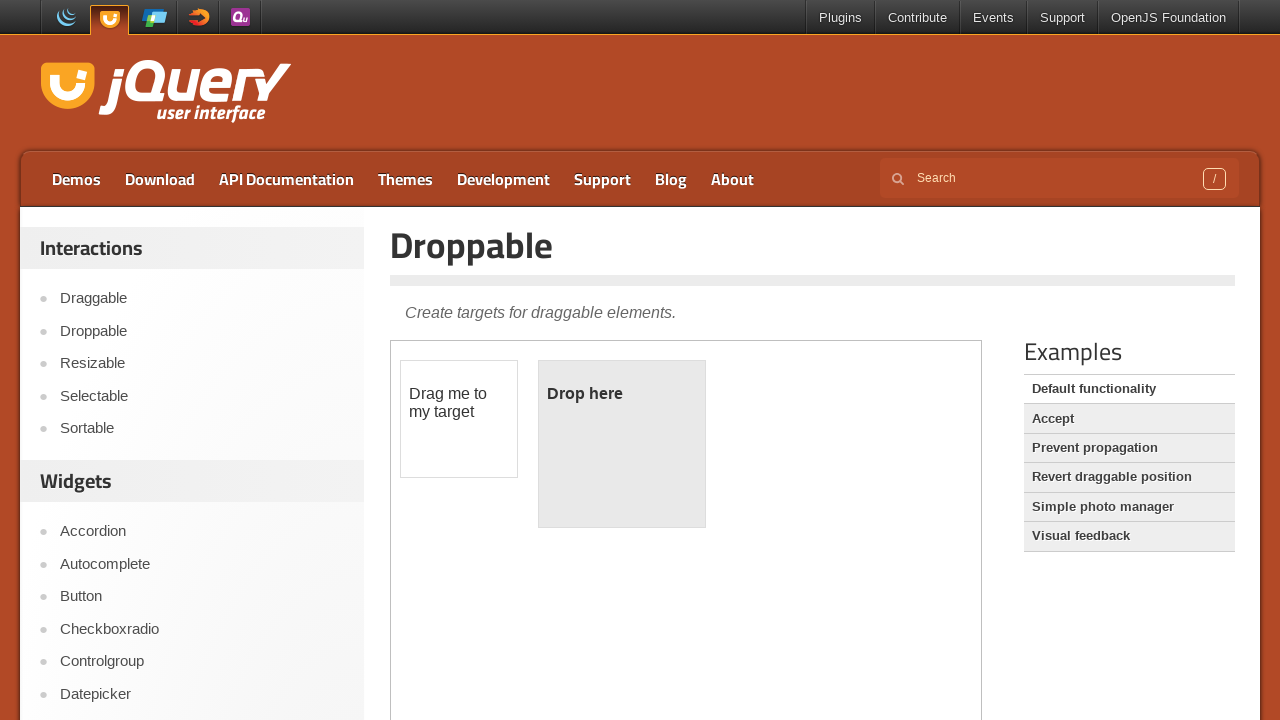

Located droppable target element with id 'droppable'
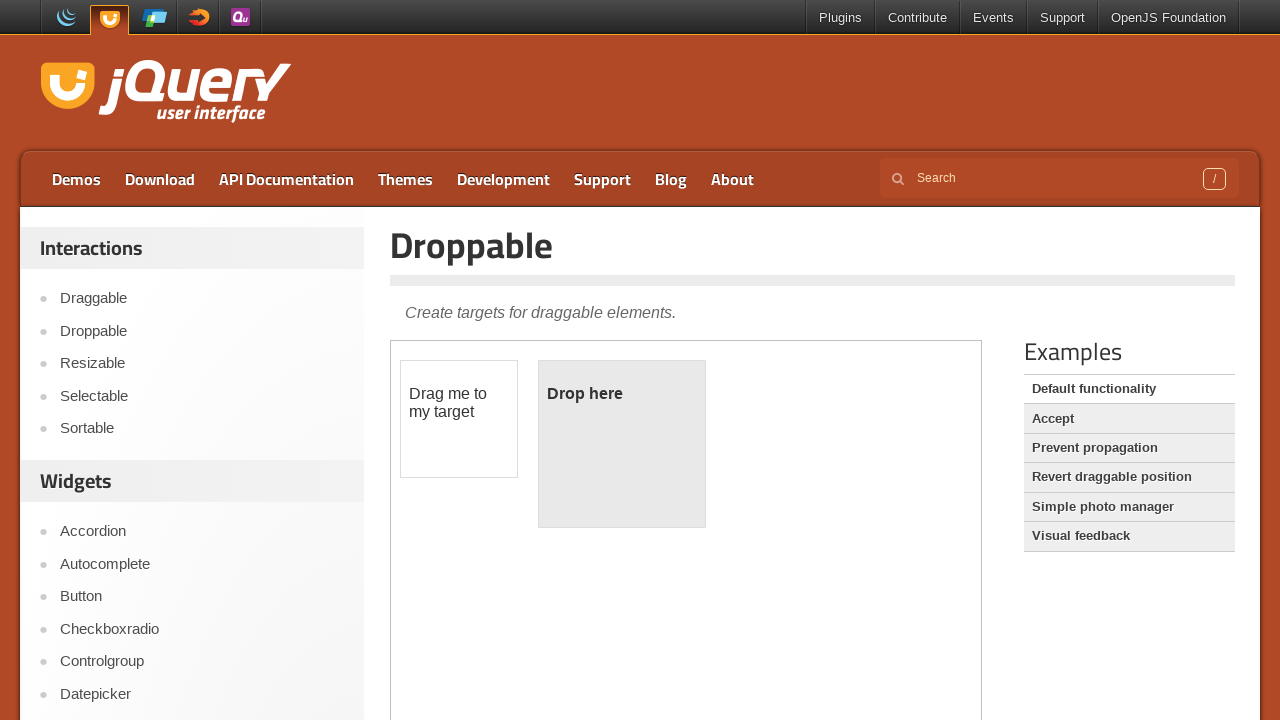

Dragged draggable element and dropped it onto droppable target at (622, 444)
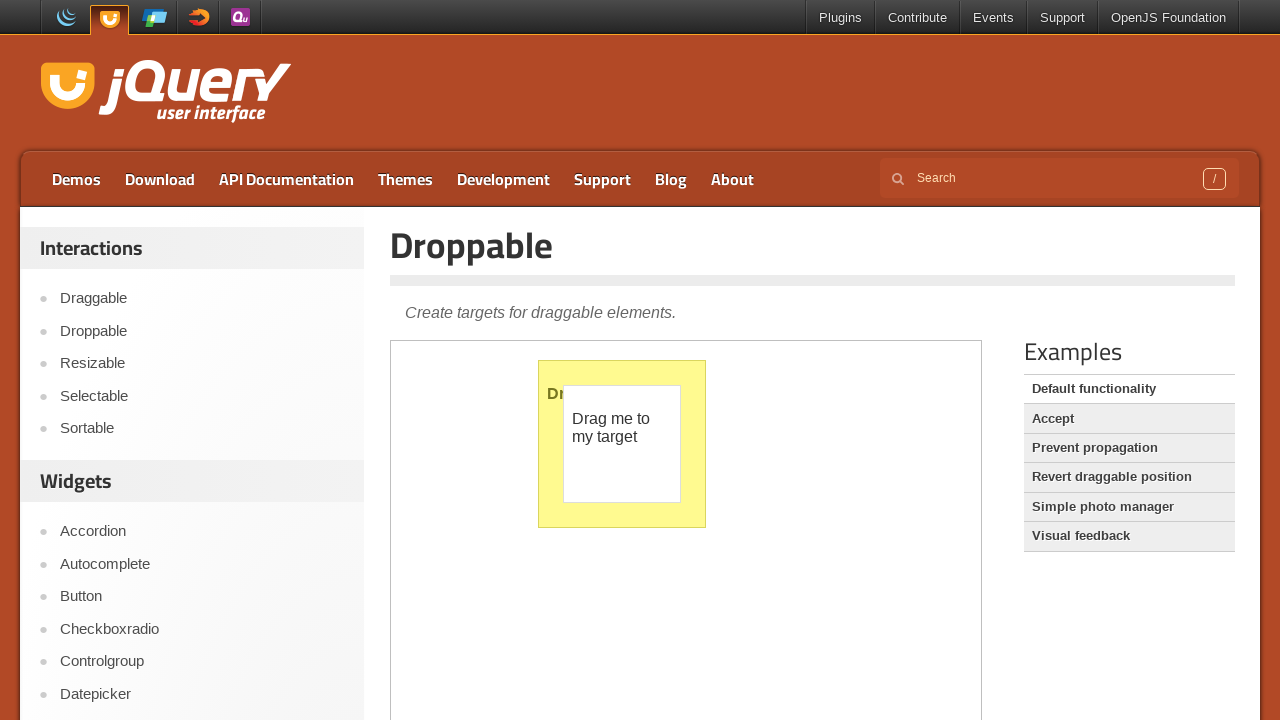

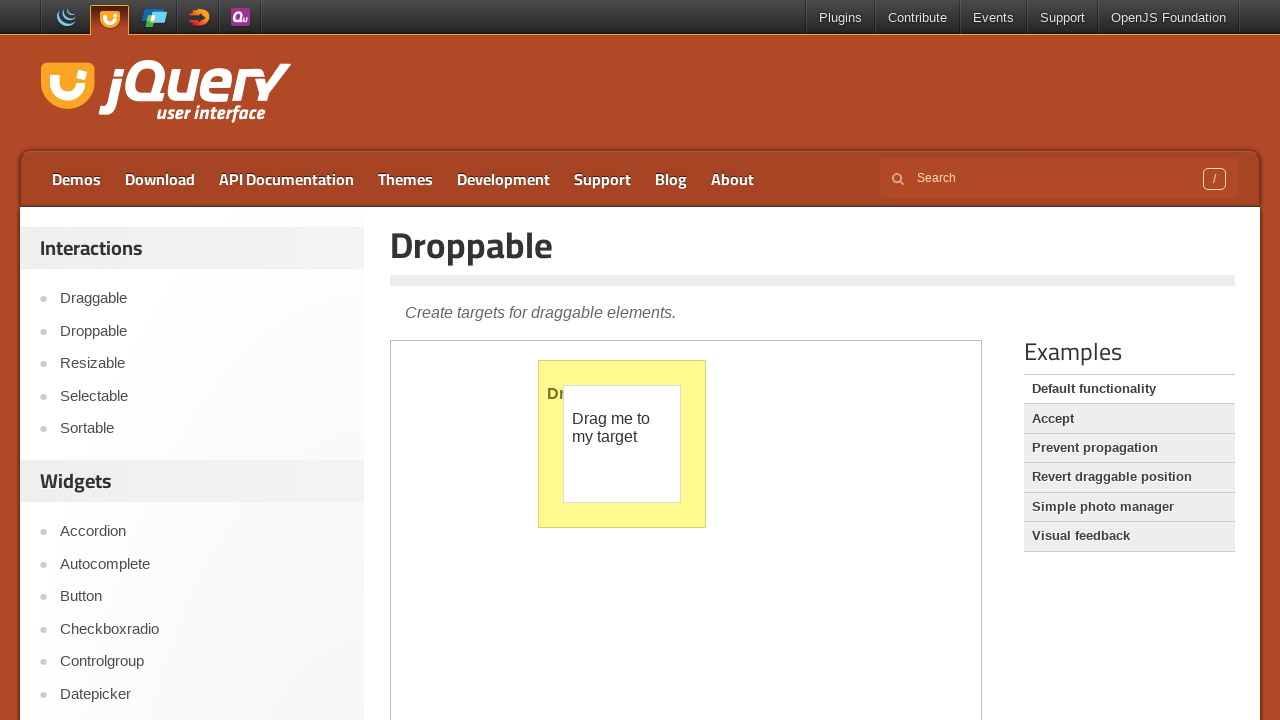